Tests selecting an option from a dropdown menu using Selenium's Select class

Starting URL: https://demoqa.com/select-menu

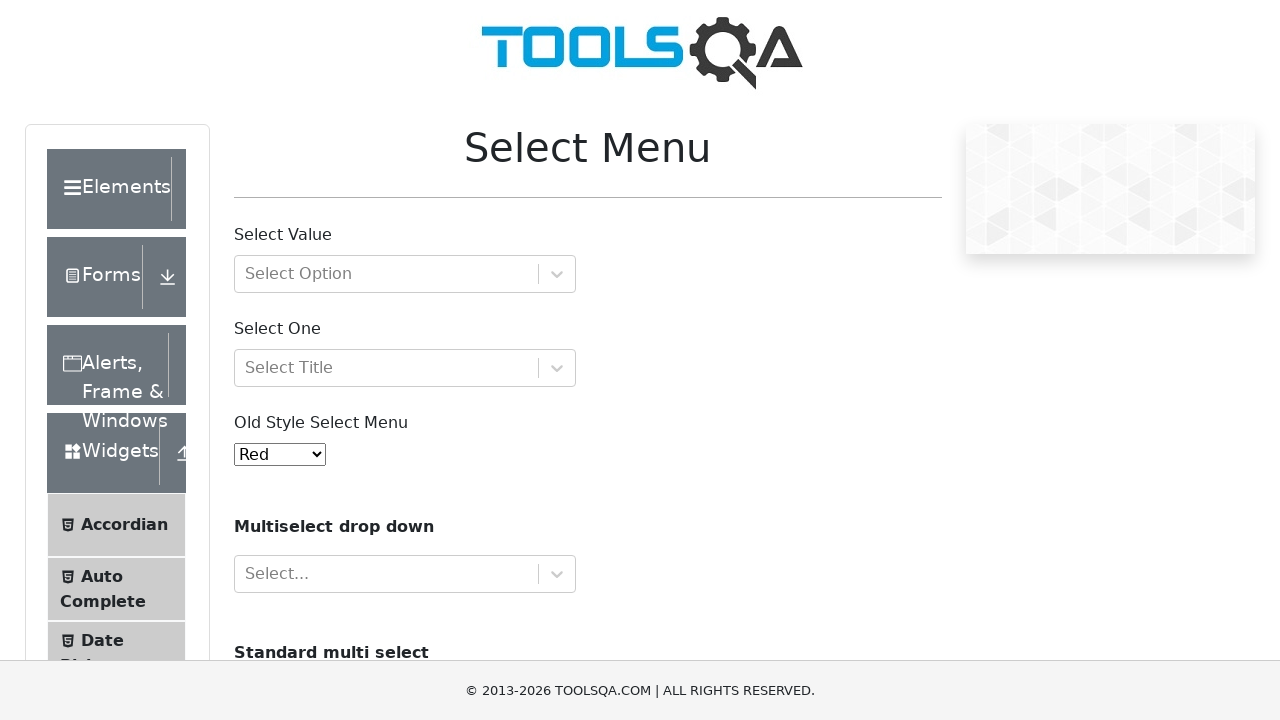

Selected option with value '3' (Yellow) from old style dropdown menu on #oldSelectMenu
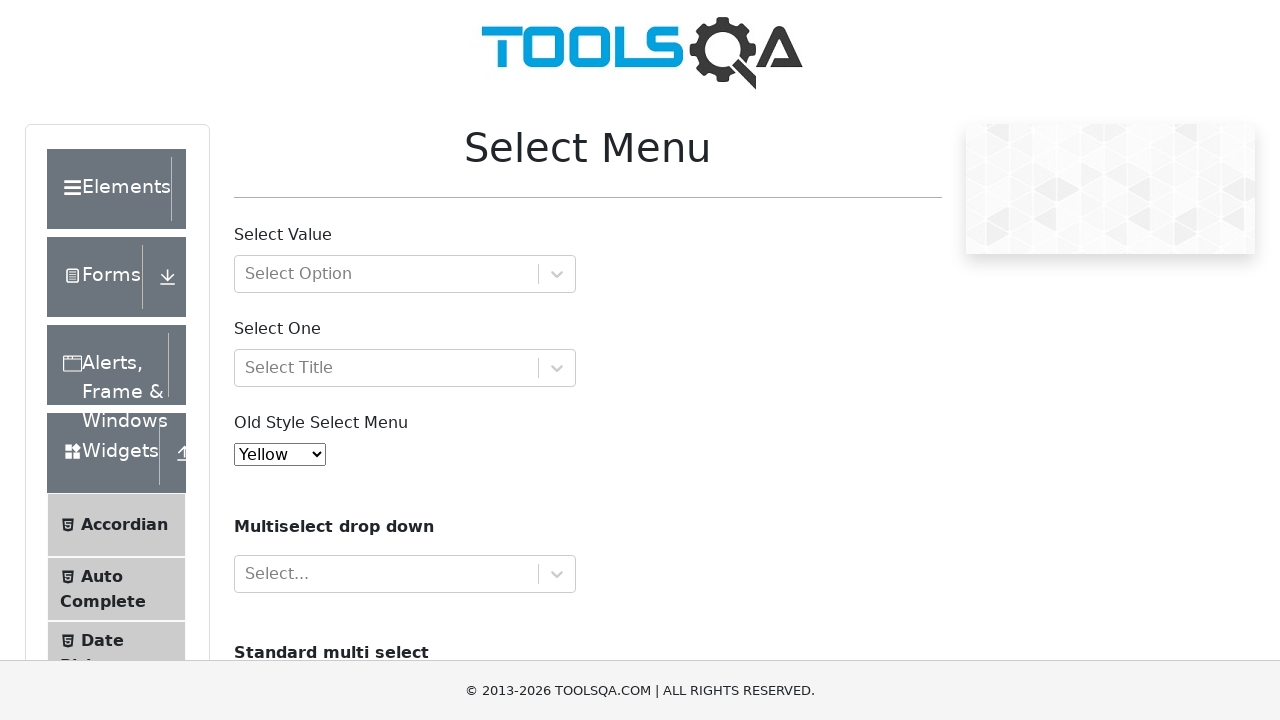

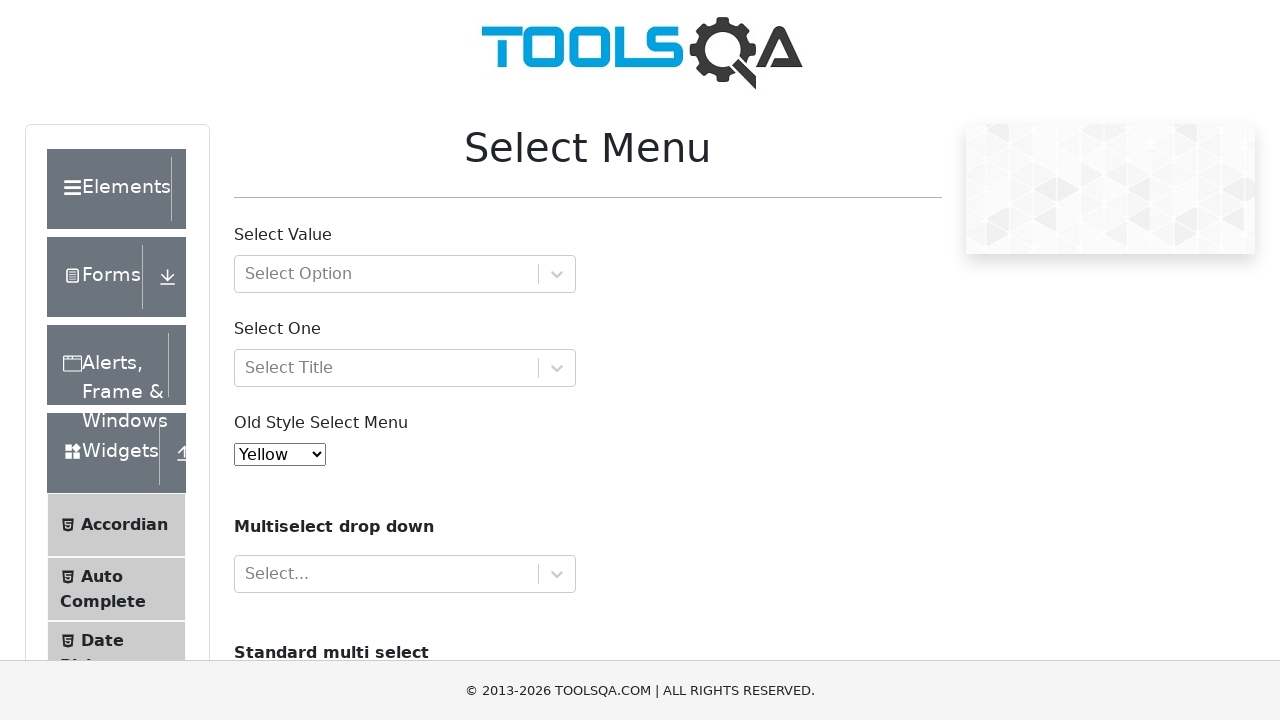